Tests login form validation by submitting an empty username and verifying that an appropriate error message is displayed

Starting URL: https://the-internet.herokuapp.com/login

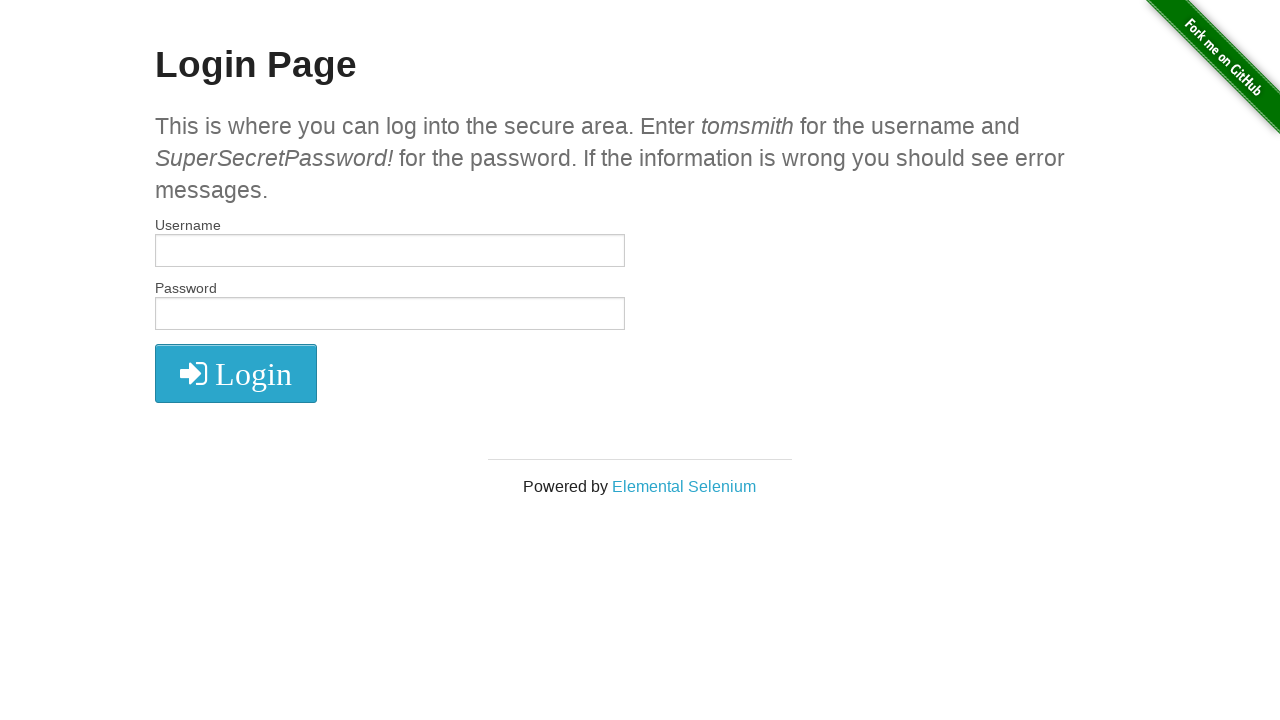

Filled username field with whitespace on #username
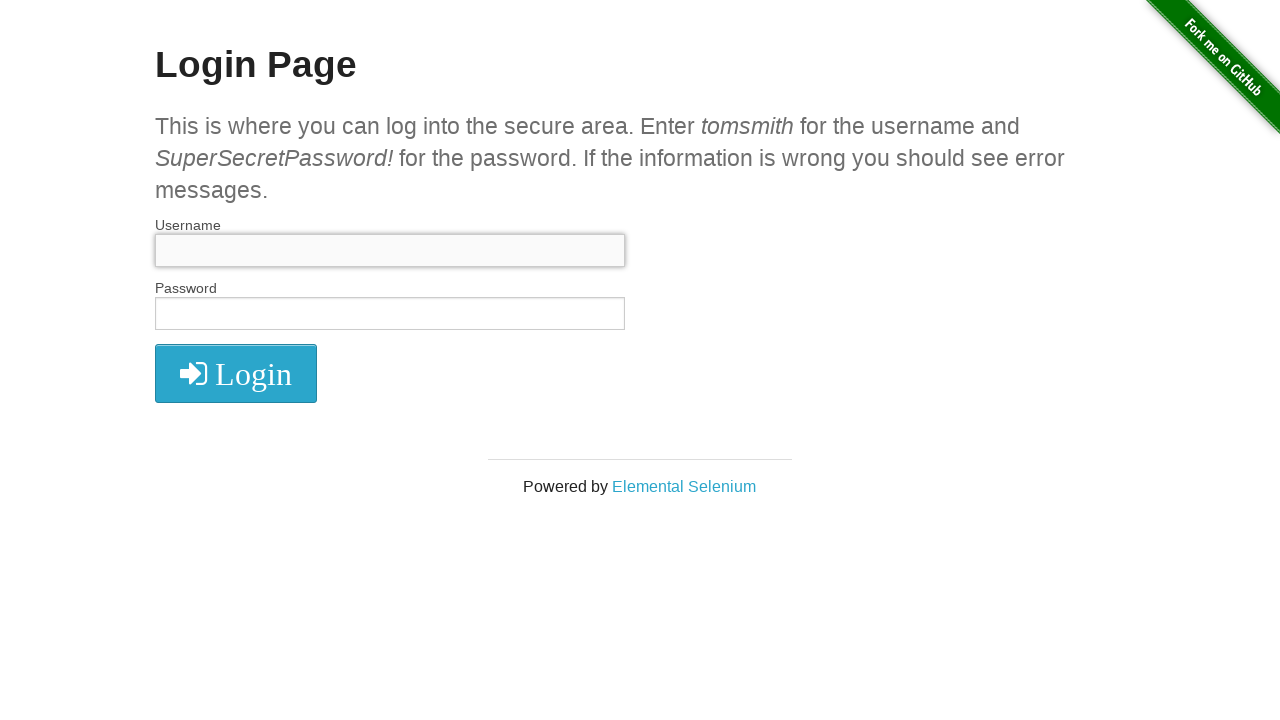

Clicked the submit button at (236, 373) on button[type='submit']
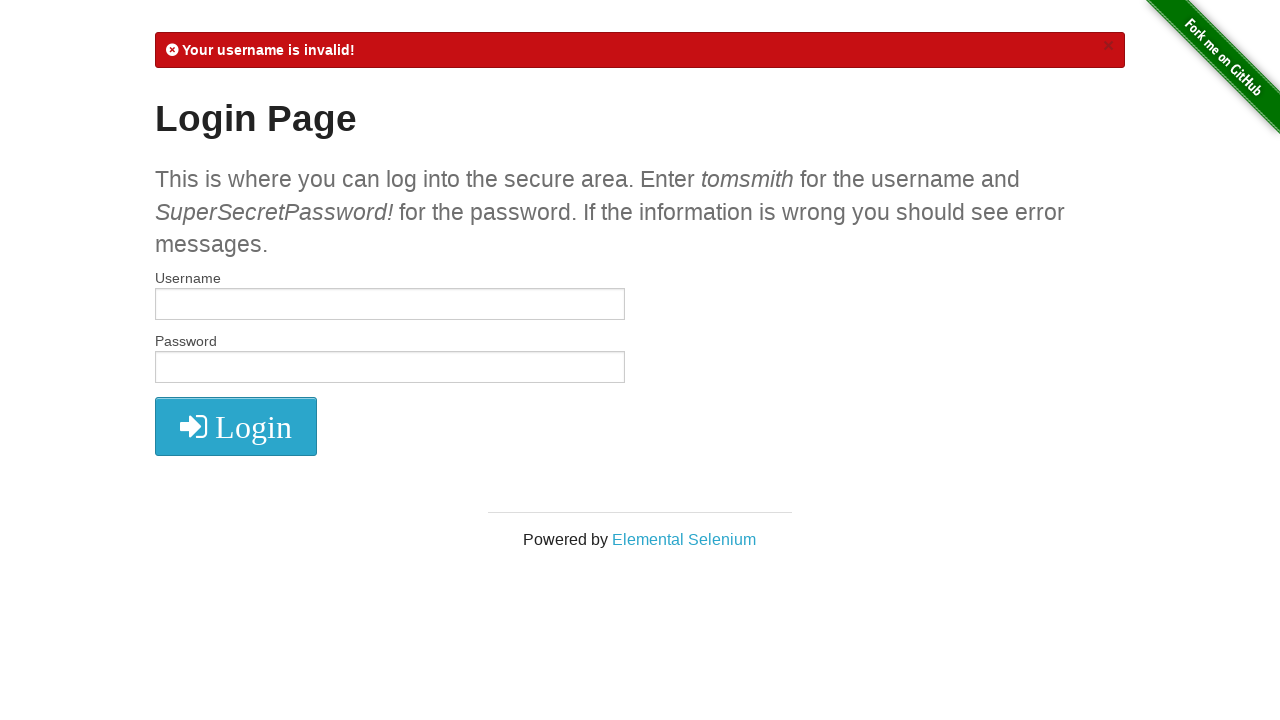

Error message flash element appeared
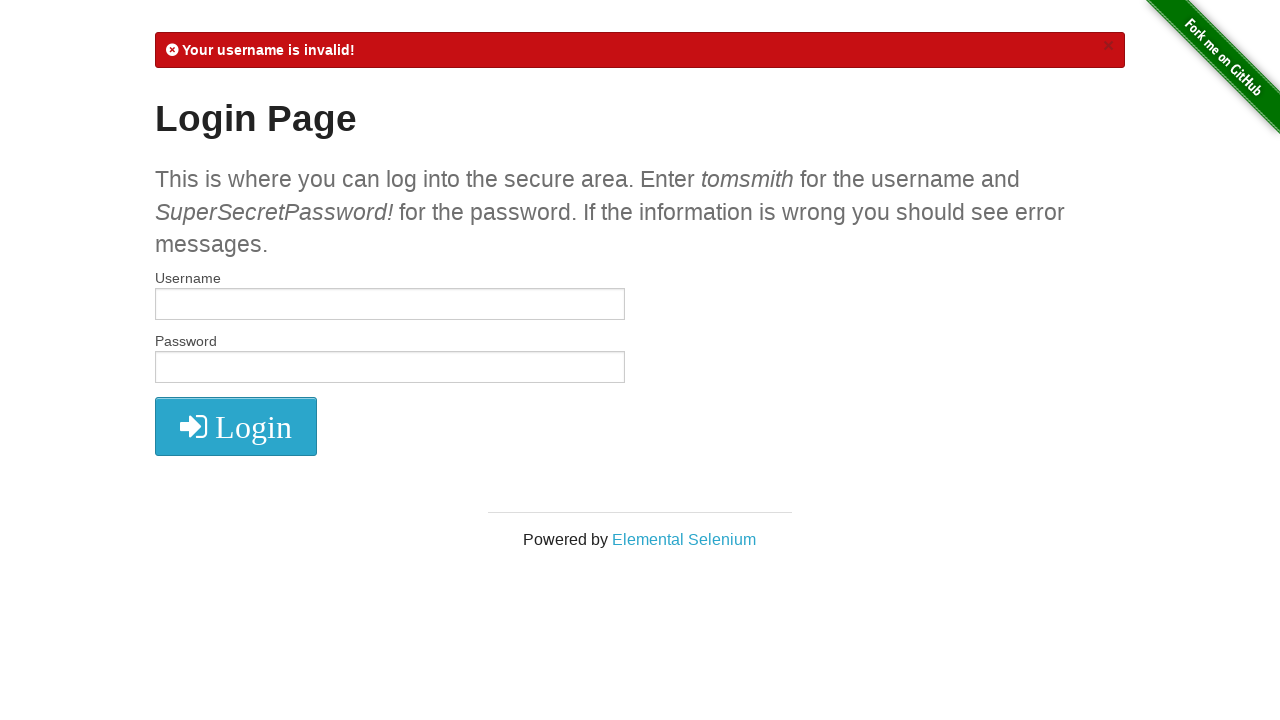

Retrieved error message text content
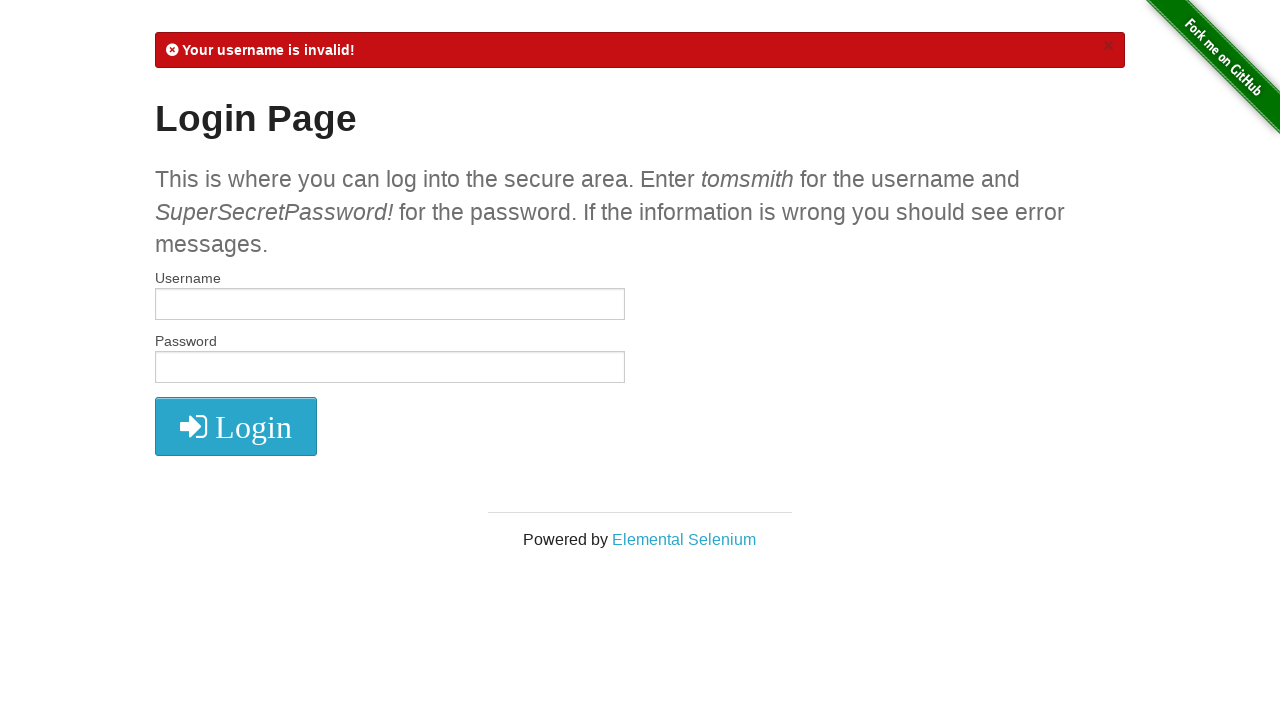

Verified that error message contains 'Your username is invalid!'
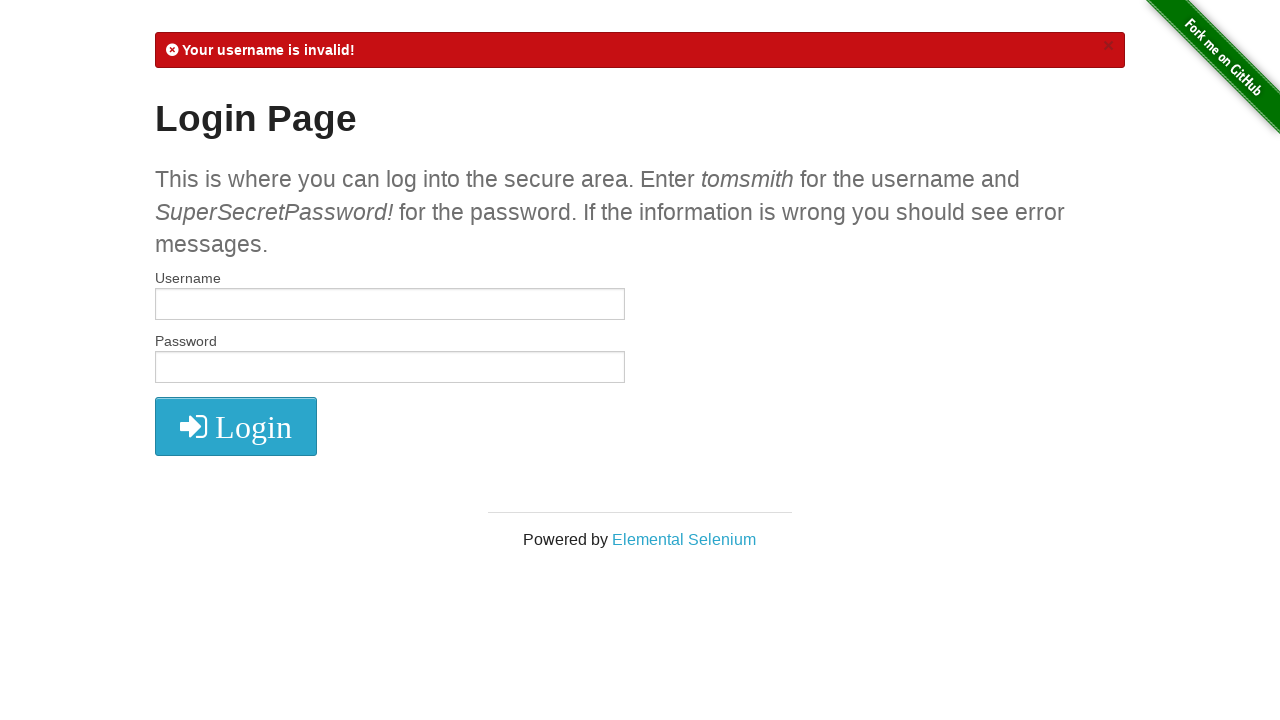

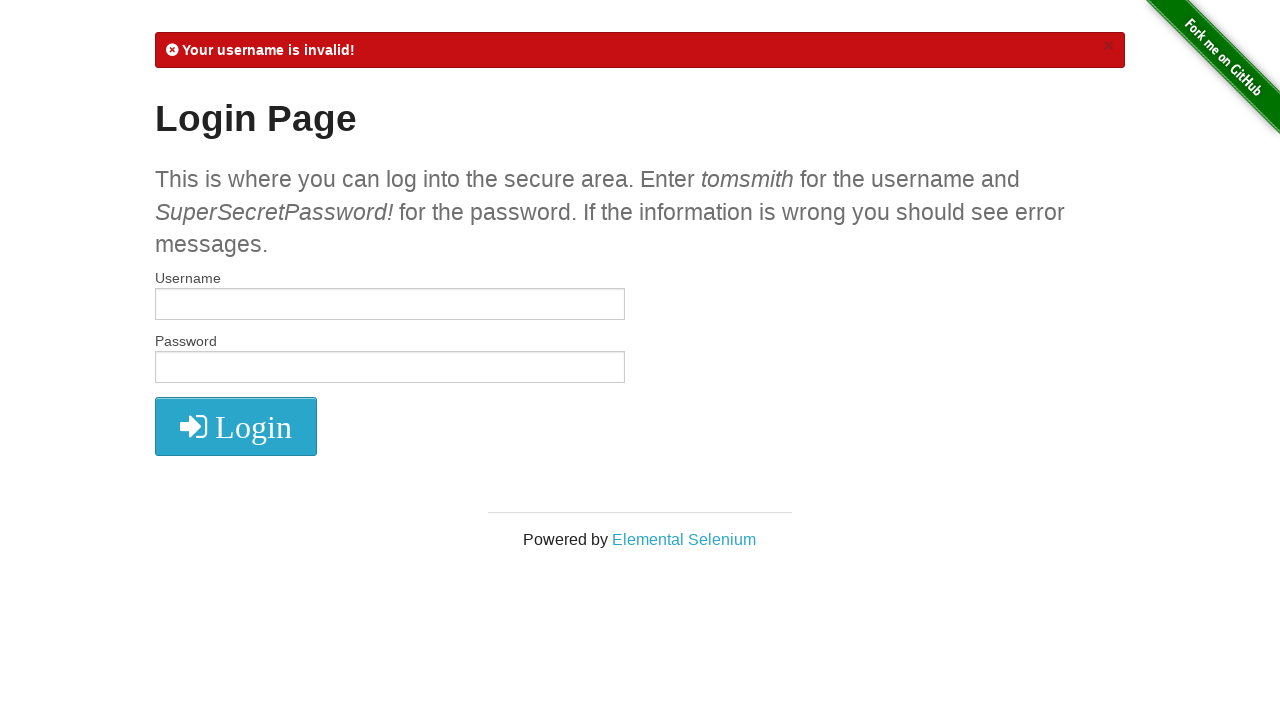